Navigates to a horoscope website and clicks on the "Horoscope of the Month" link to navigate to that section

Starting URL: https://zora3.vercel.app/

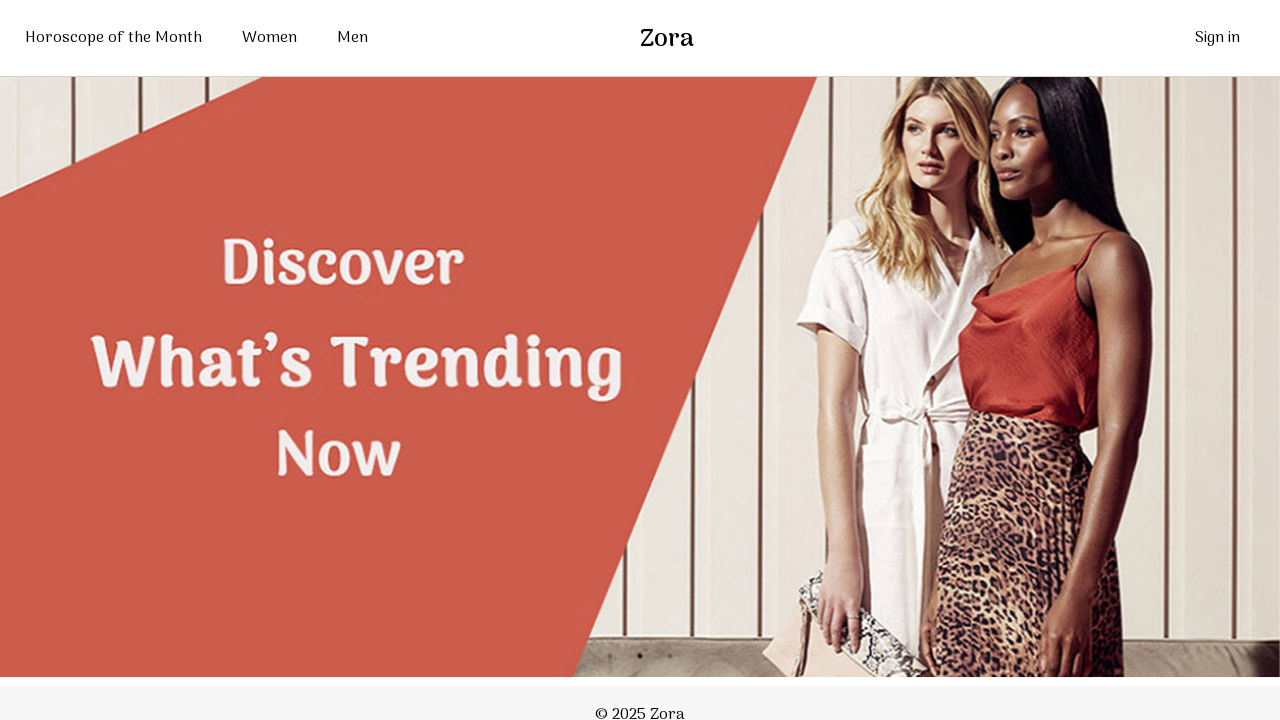

Waited for 'Horoscope of the Month' link to load
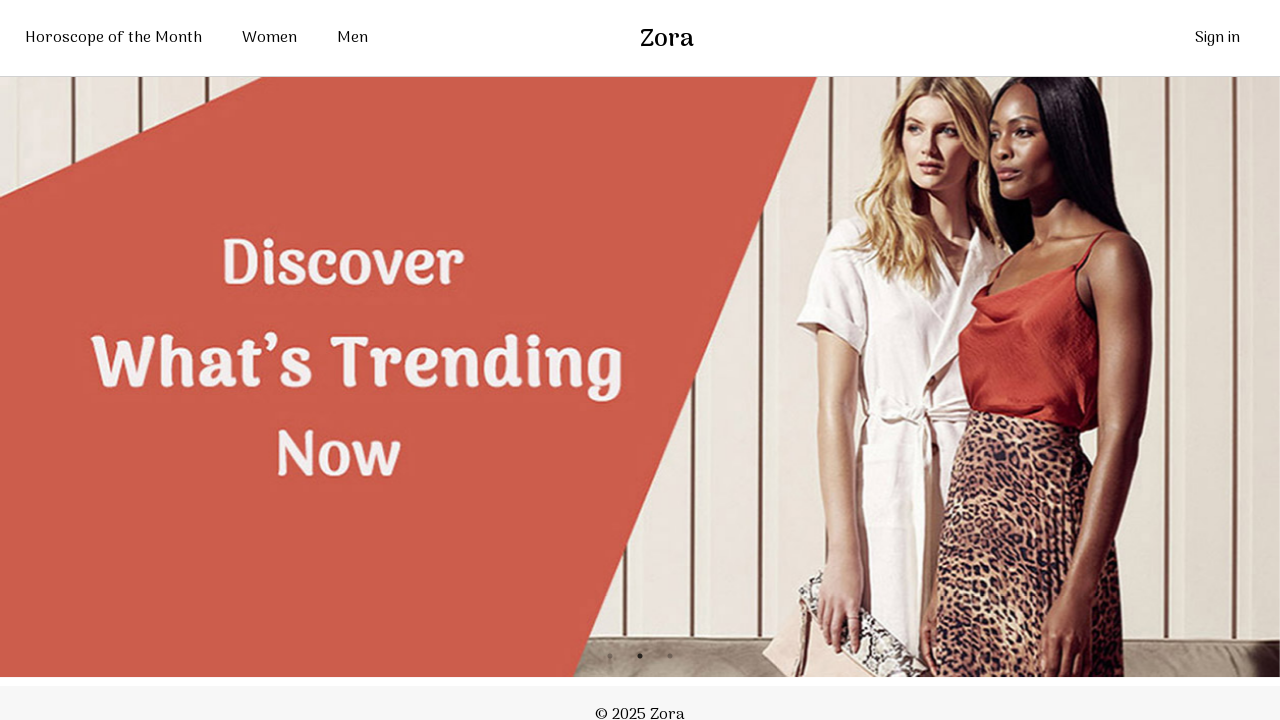

Clicked on 'Horoscope of the Month' link to navigate to that section at (108, 38) on a[href='/horoscope_of_the_month']
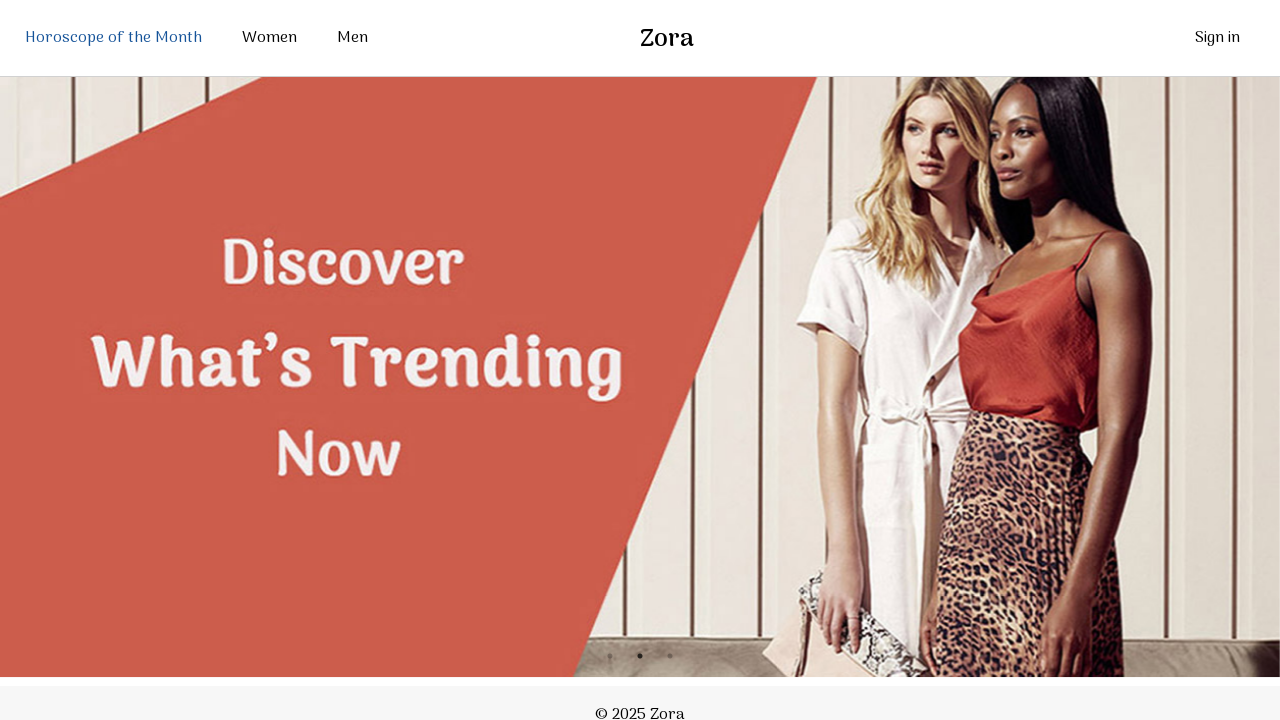

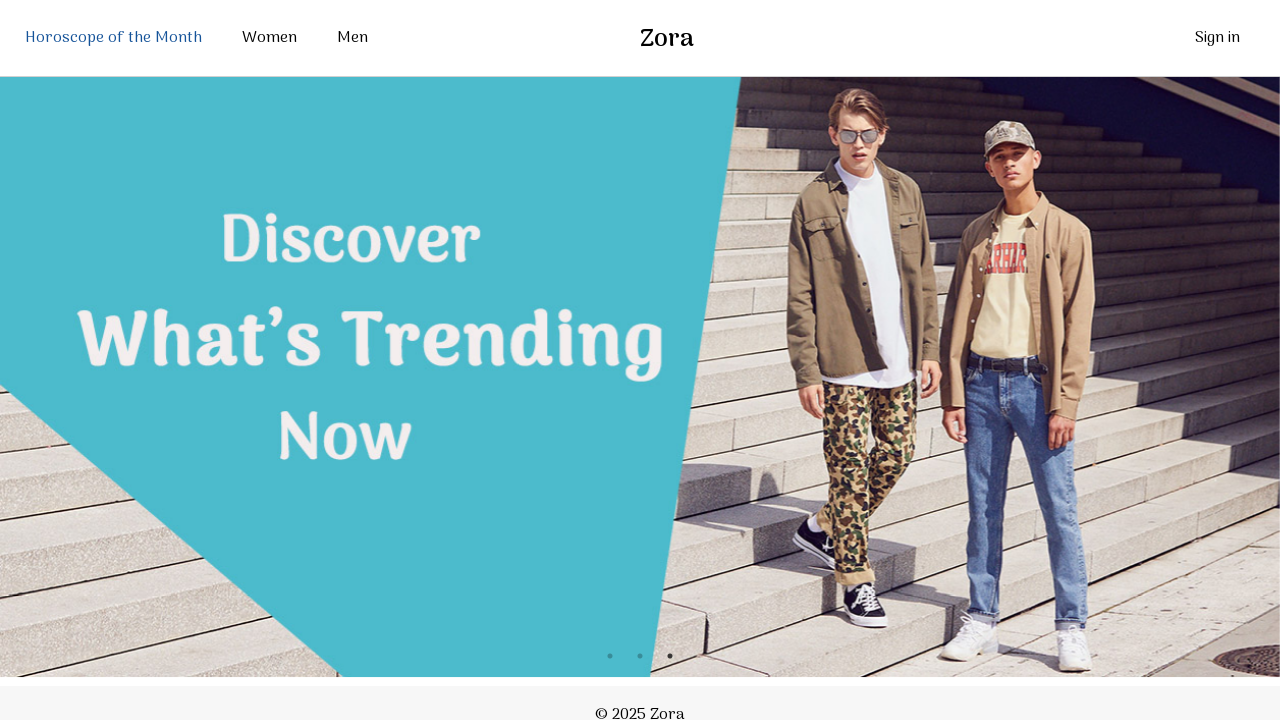